Tests that clicking the JS Alert button and accepting the alert displays the correct result message

Starting URL: https://the-internet.herokuapp.com/javascript_alerts

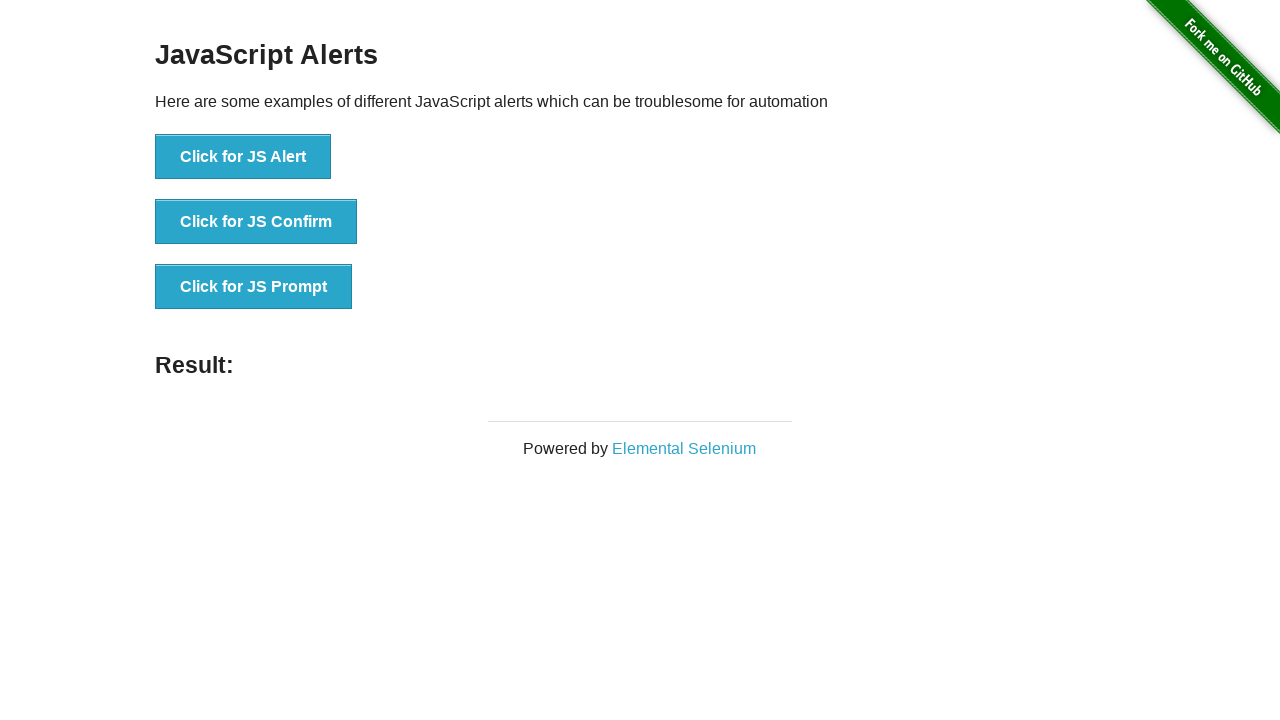

Navigated to JavaScript alerts page
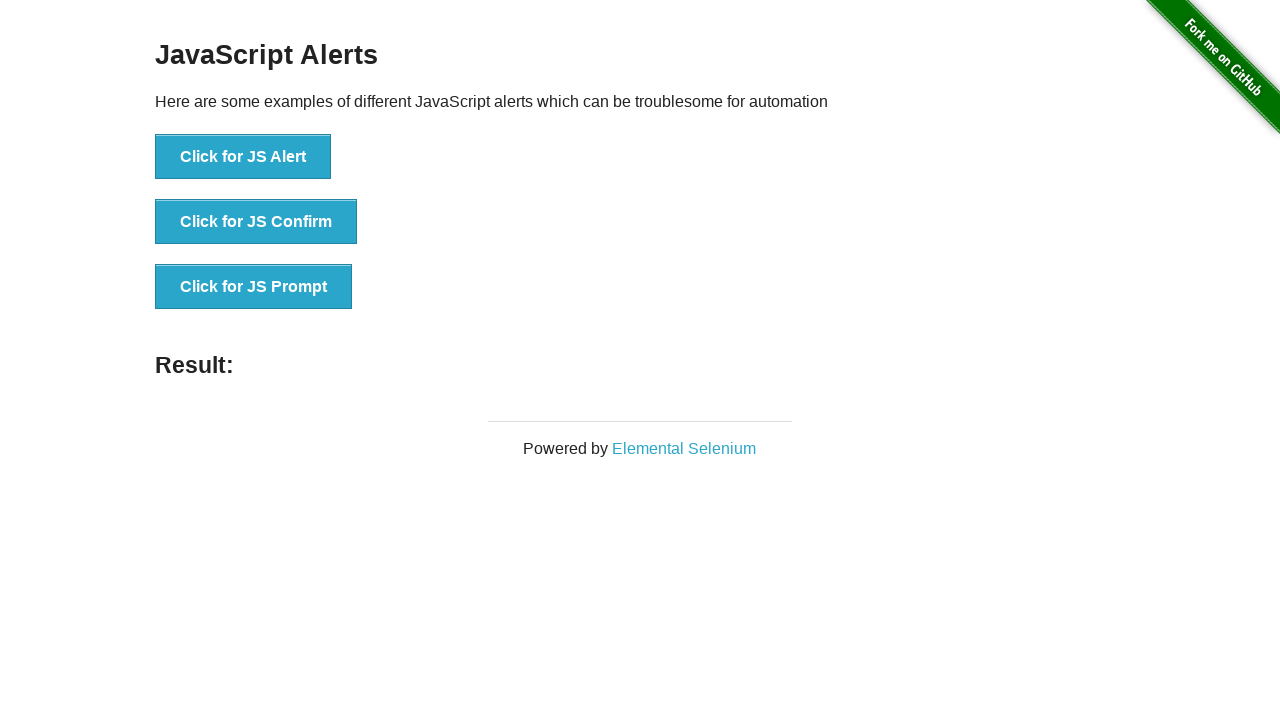

Clicked the JS Alert button at (243, 157) on button[onclick*='jsAlert']
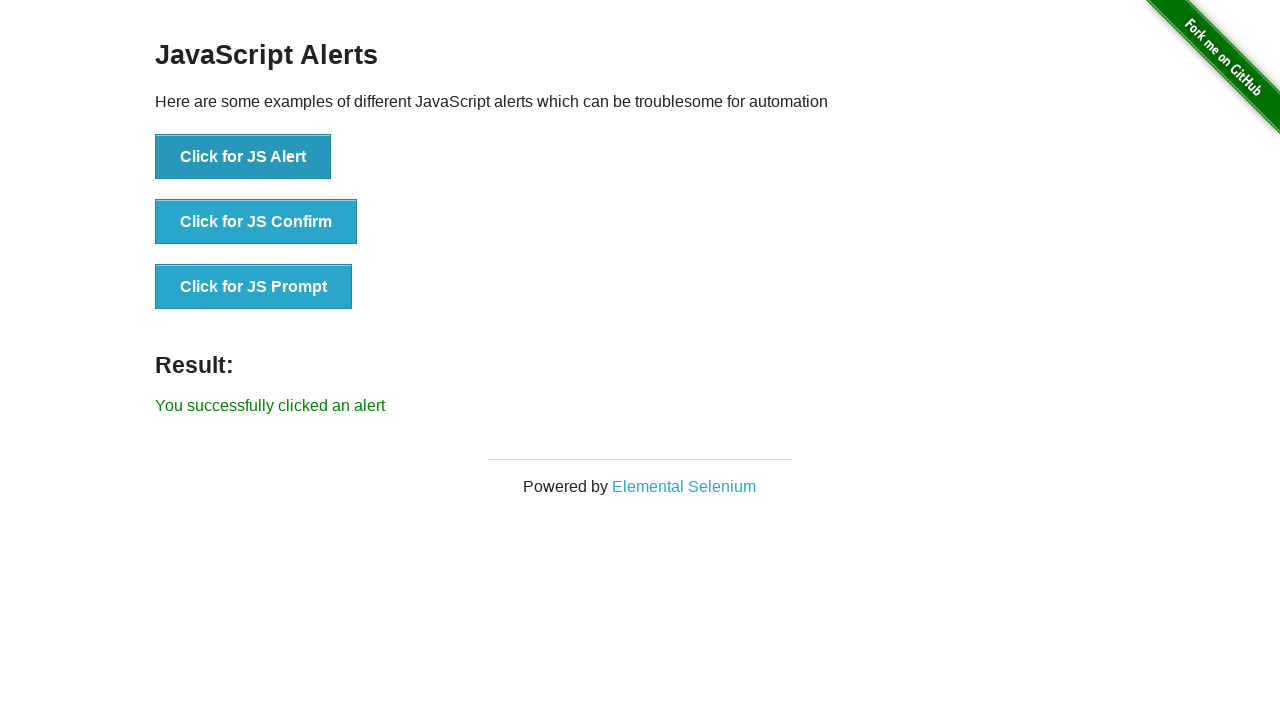

Set up dialog handler to accept alert
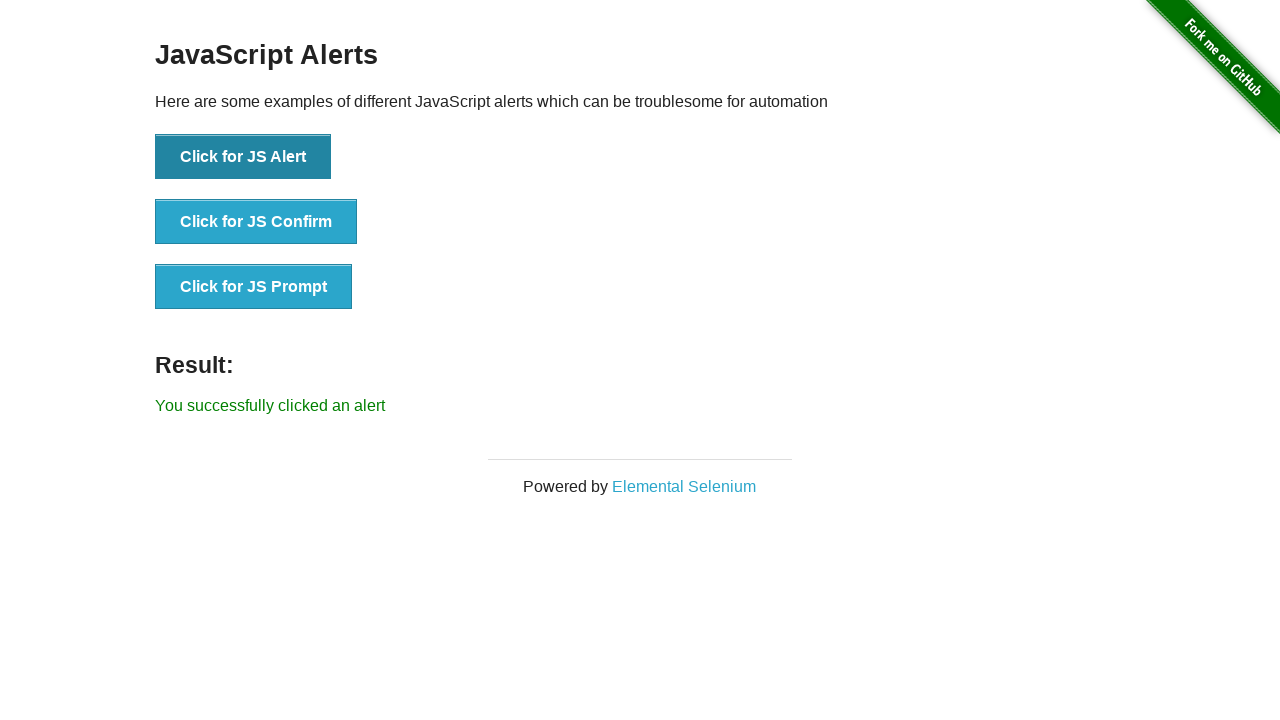

Result message element appeared after accepting alert
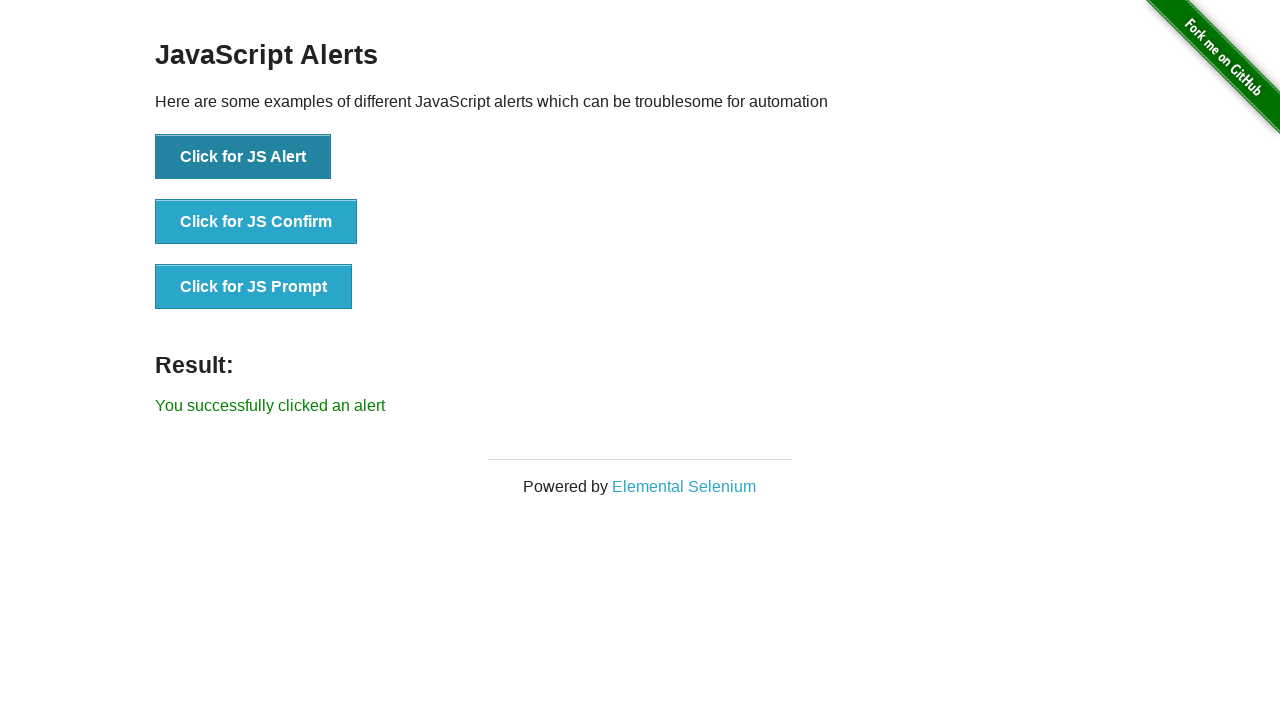

Verified correct result message: 'You successfully clicked an alert'
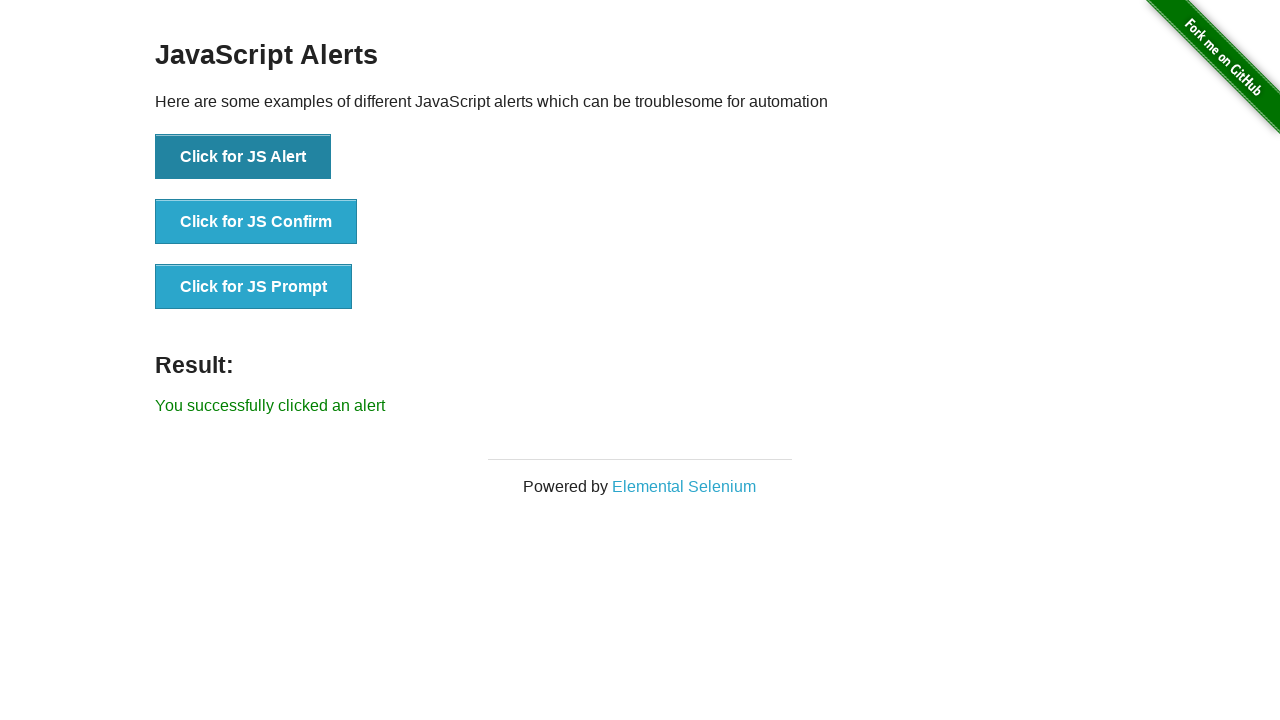

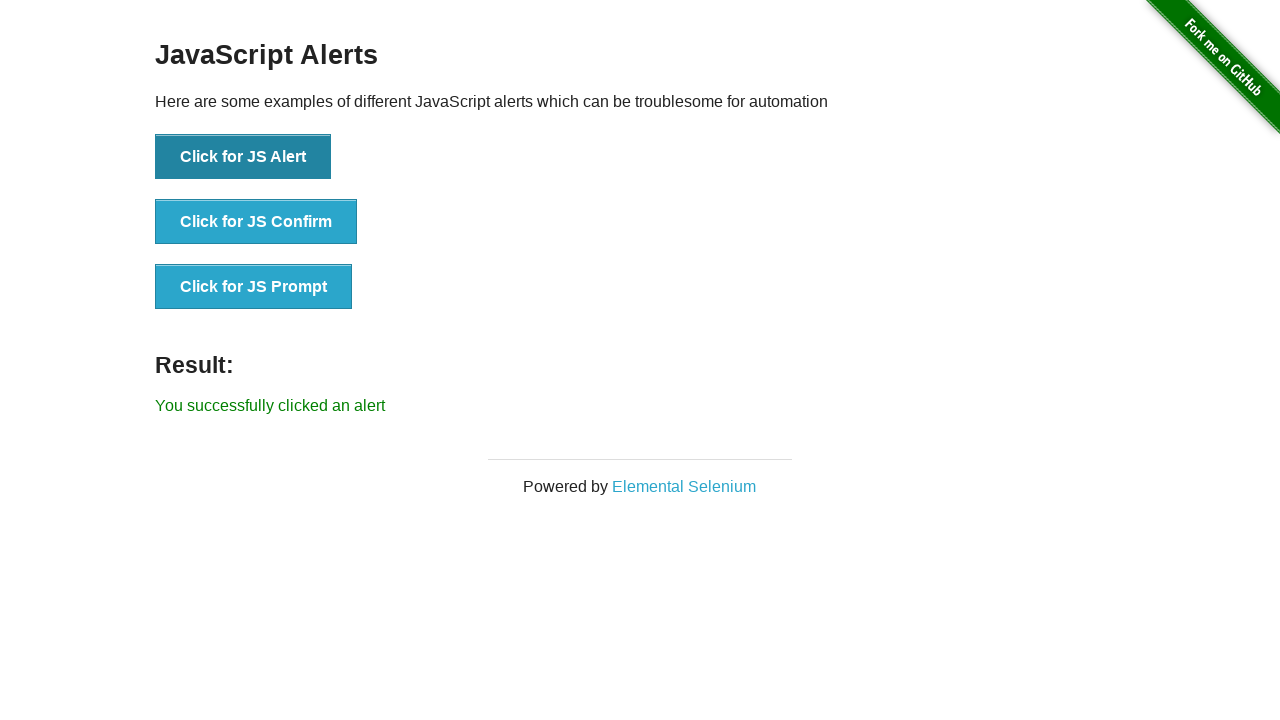